Tests autocomplete functionality by typing a partial query into an autocomplete field and selecting a matching option from the dropdown suggestions

Starting URL: https://rahulshettyacademy.com/AutomationPractice/

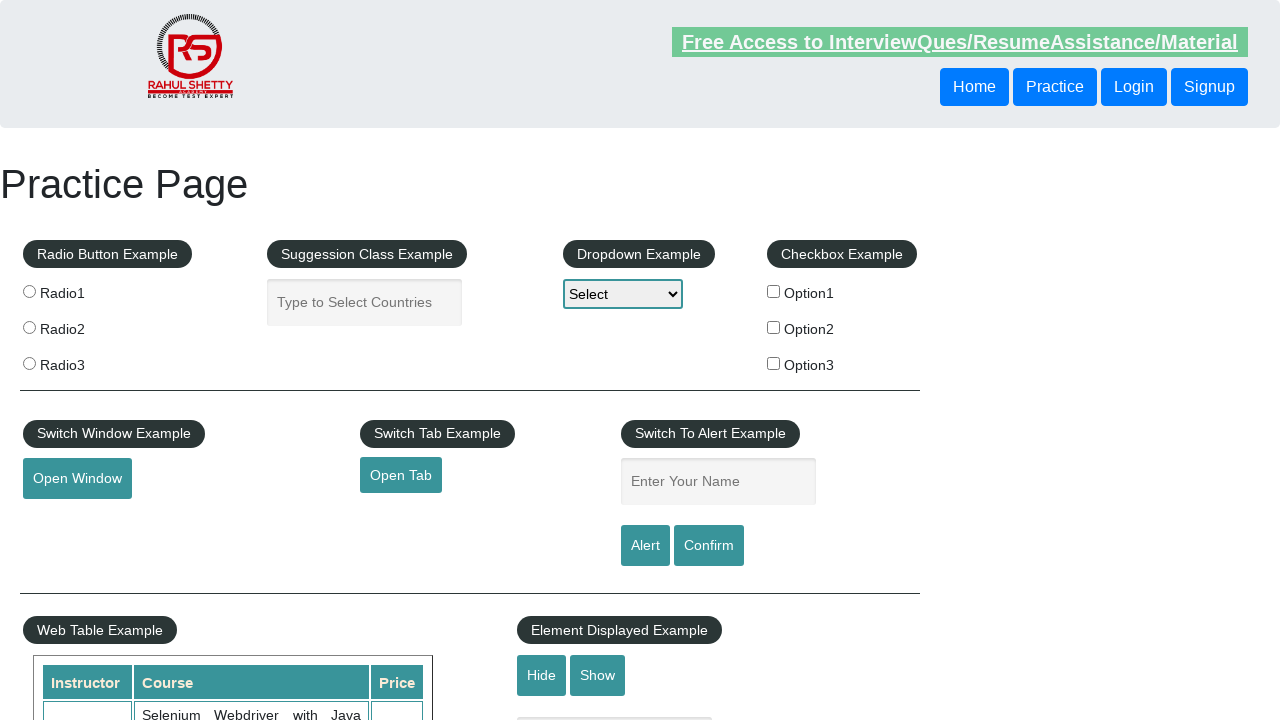

Filled autocomplete field with 'aus' on #autocomplete
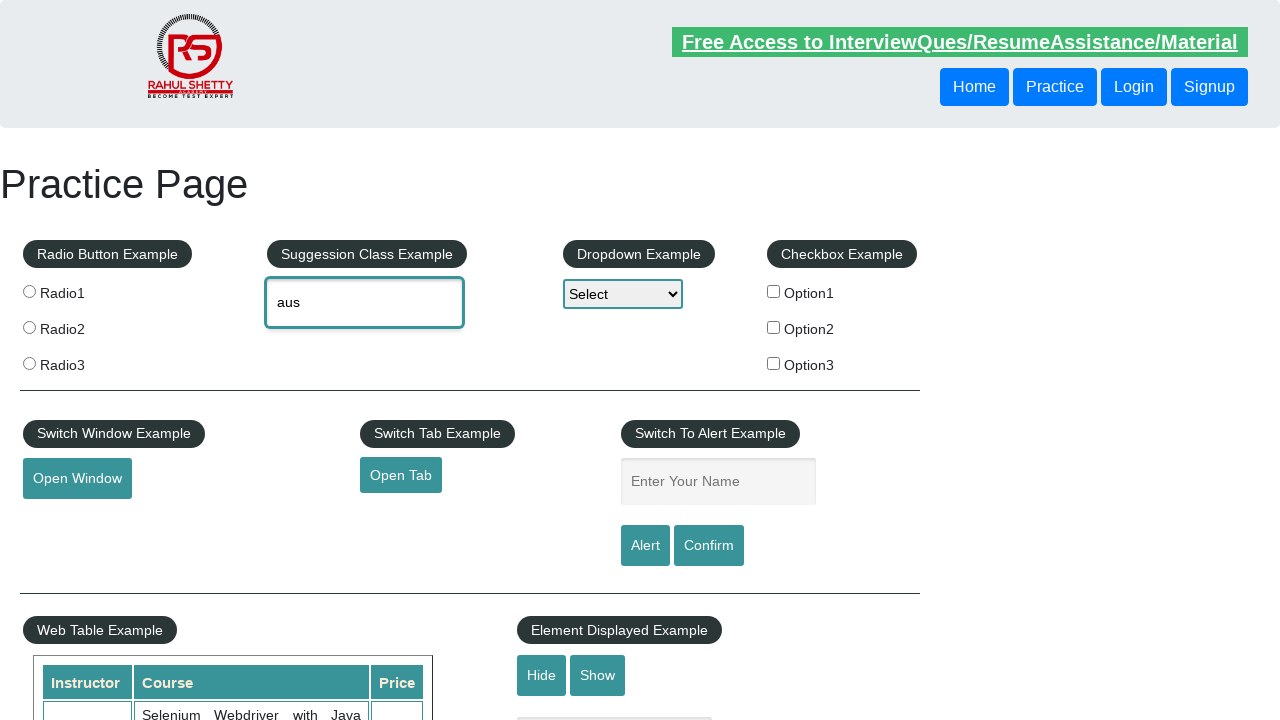

Autocomplete suggestions dropdown appeared
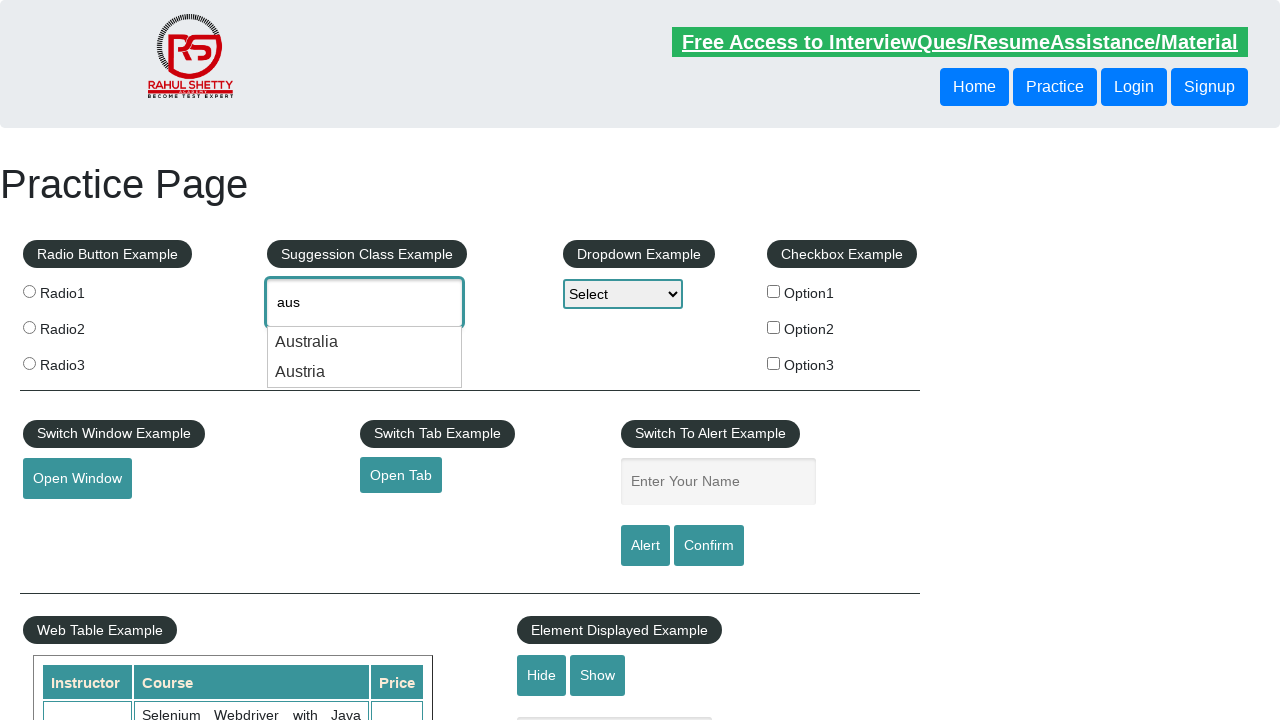

Retrieved all autocomplete suggestion options
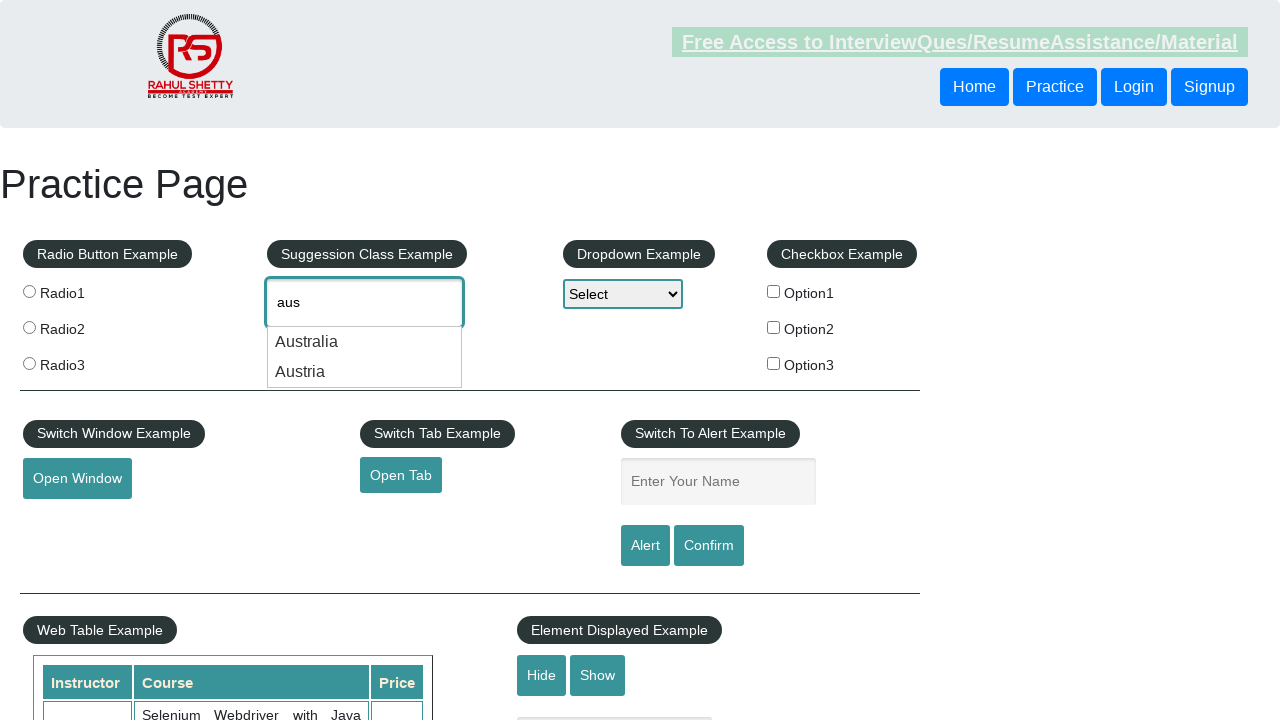

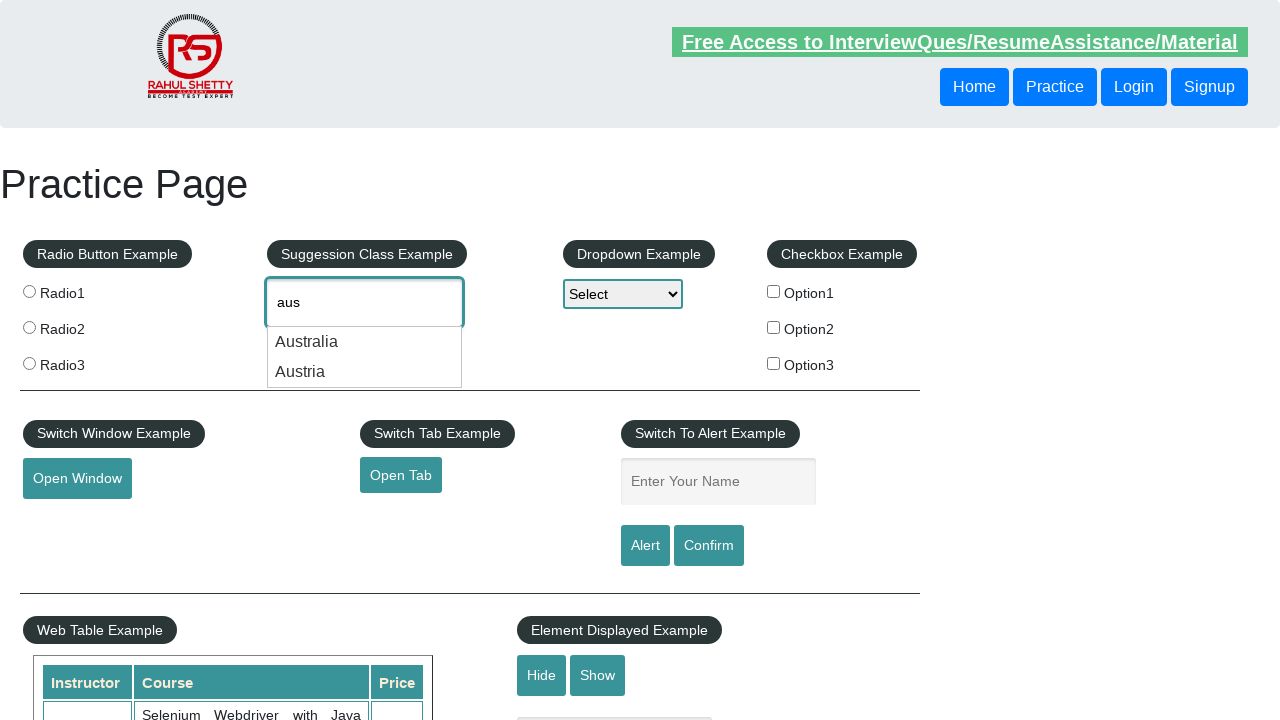